Tests Bootstrap dropdown functionality by clicking on a dropdown menu and verifying that dropdown menu items are displayed.

Starting URL: https://www.w3schools.com/bootstrap/bootstrap_dropdowns.asp

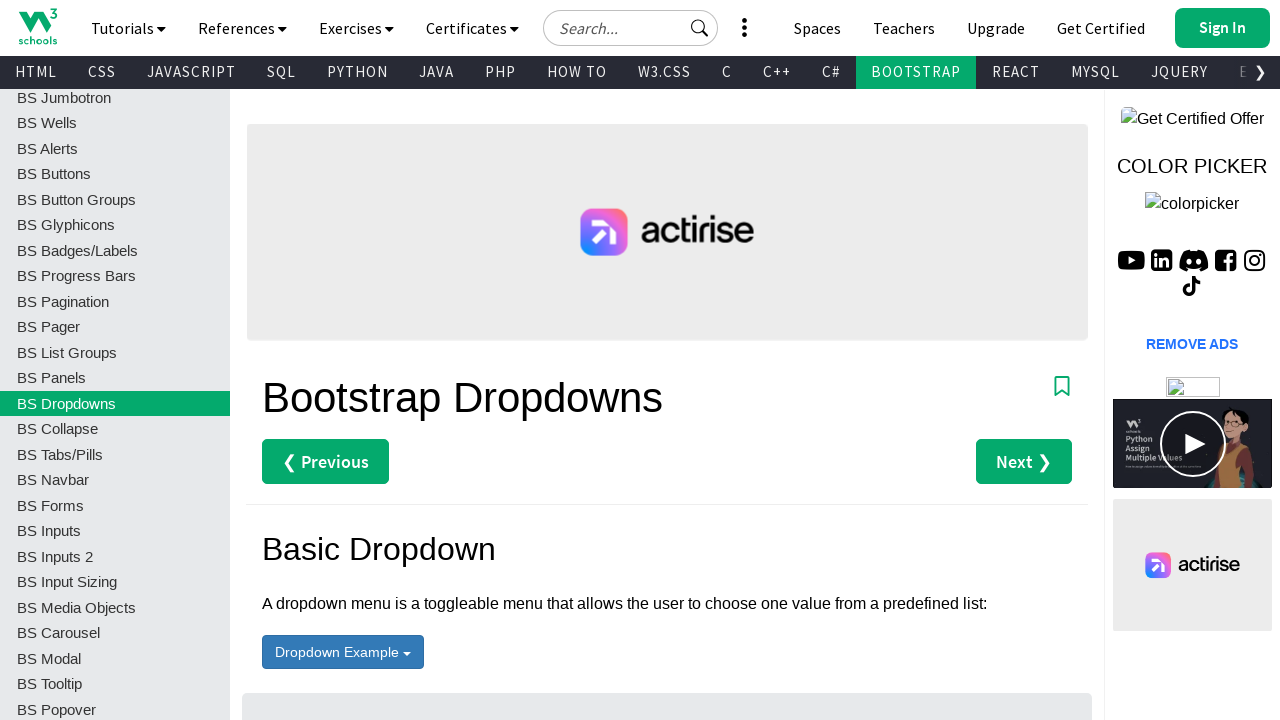

Clicked dropdown menu button with id 'menu1' at (343, 652) on #menu1
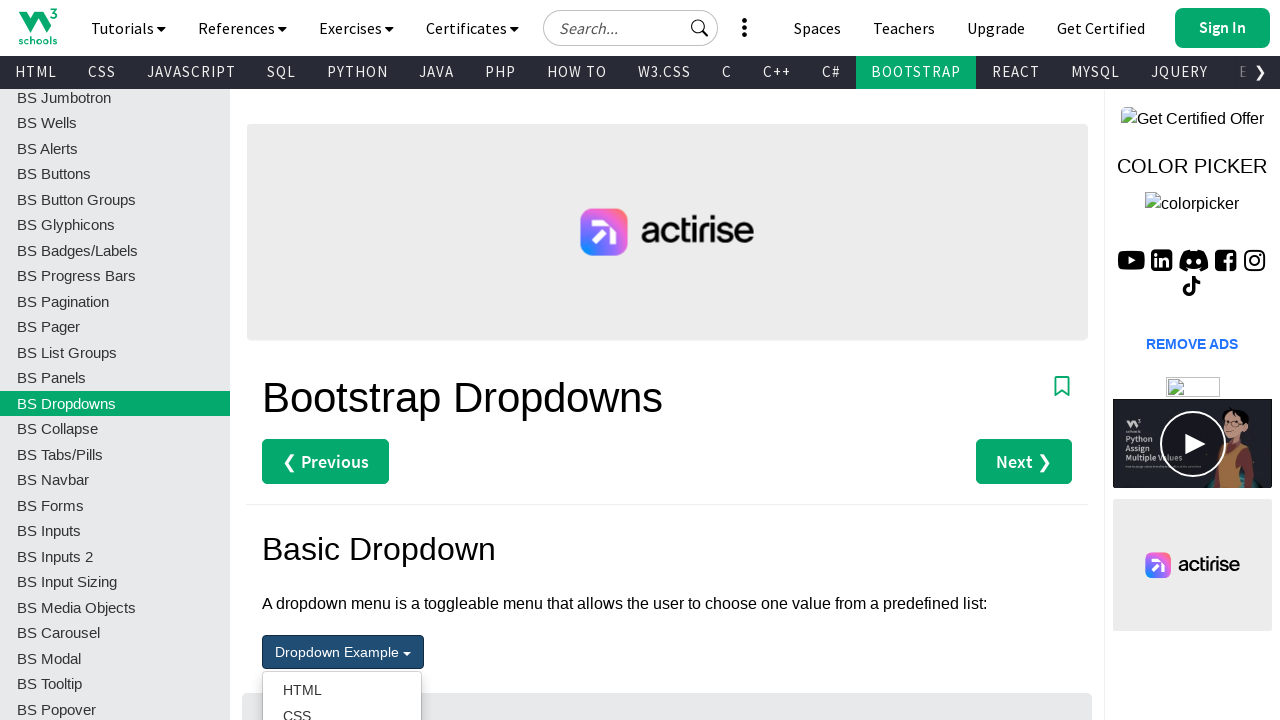

Dropdown menu items appeared in the DOM
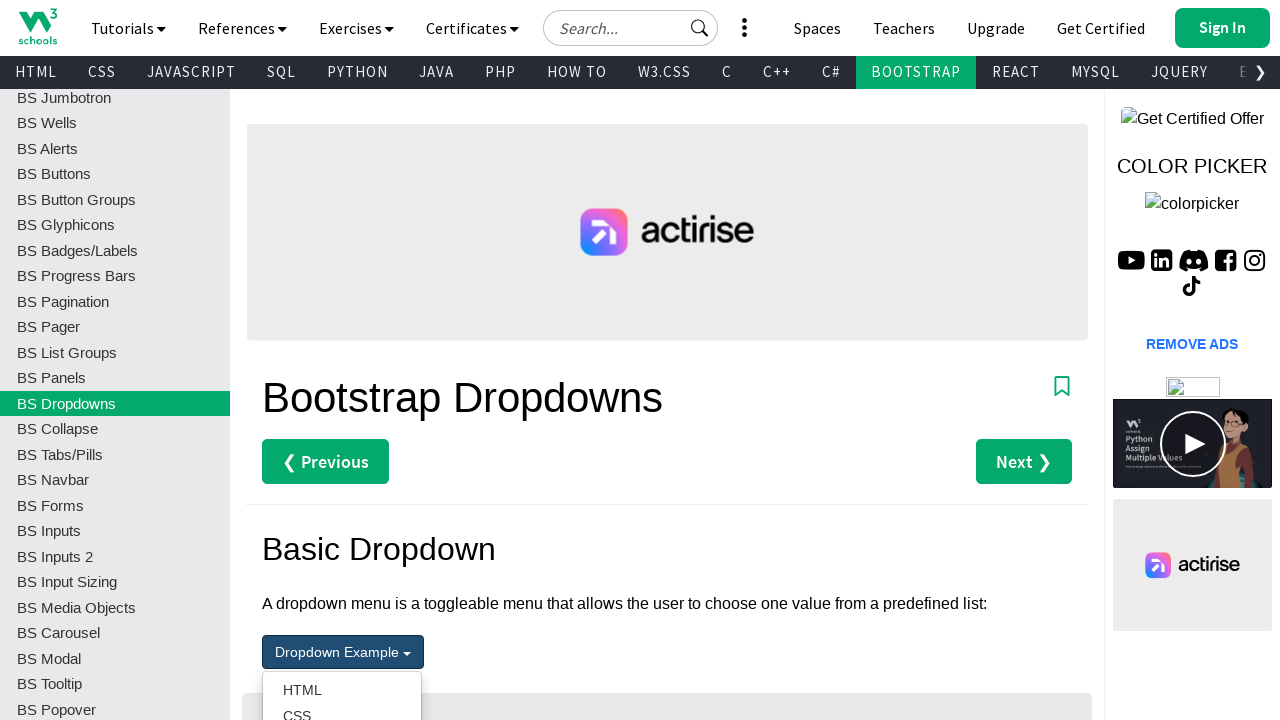

First dropdown menu item is now visible on the page
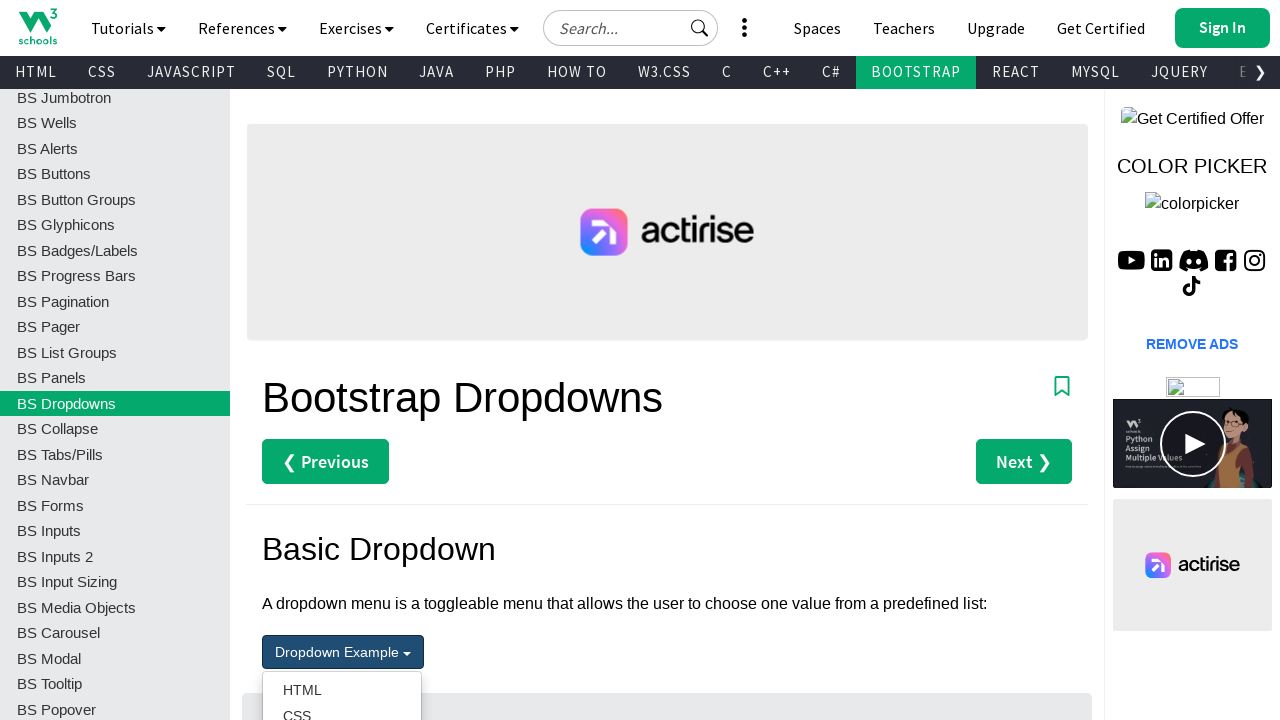

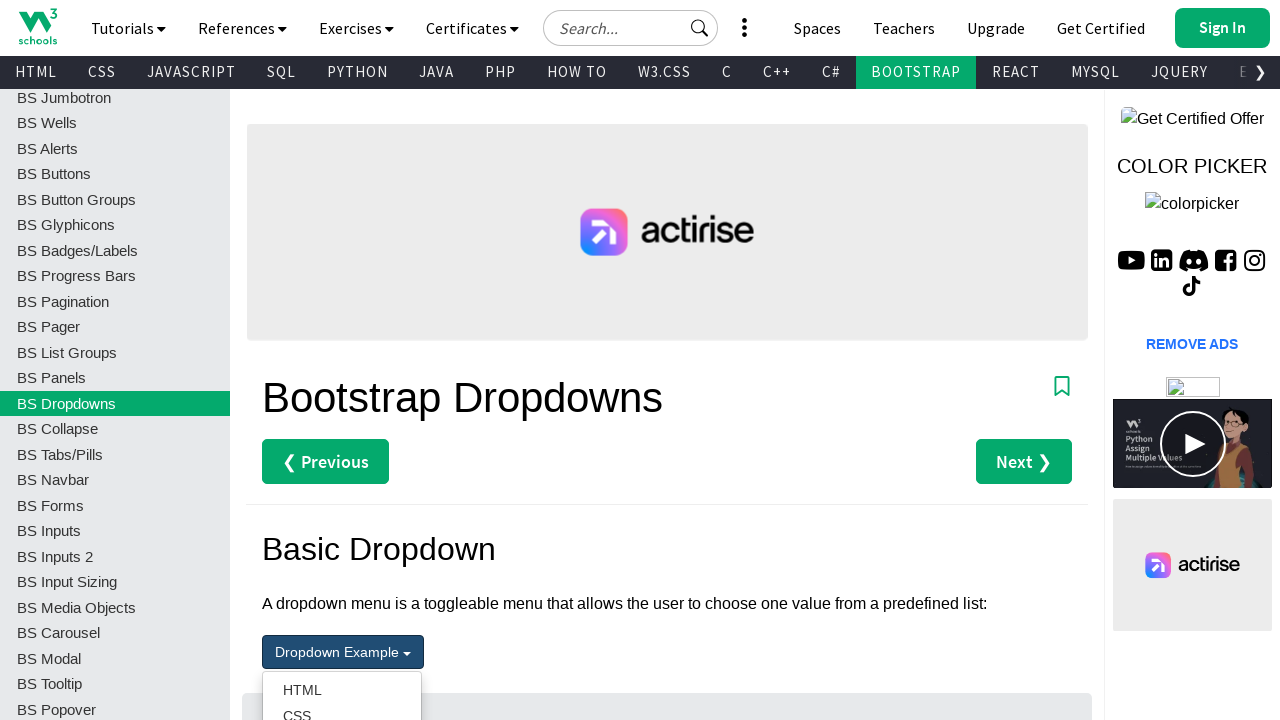